Tests browser window handling by clicking to open a new window, switching to the child window, performing actions there, opening another window from the child, and then switching back to the parent window.

Starting URL: https://www.globalsqa.com/demo-site/frames-and-windows/#Open%20New%20Window

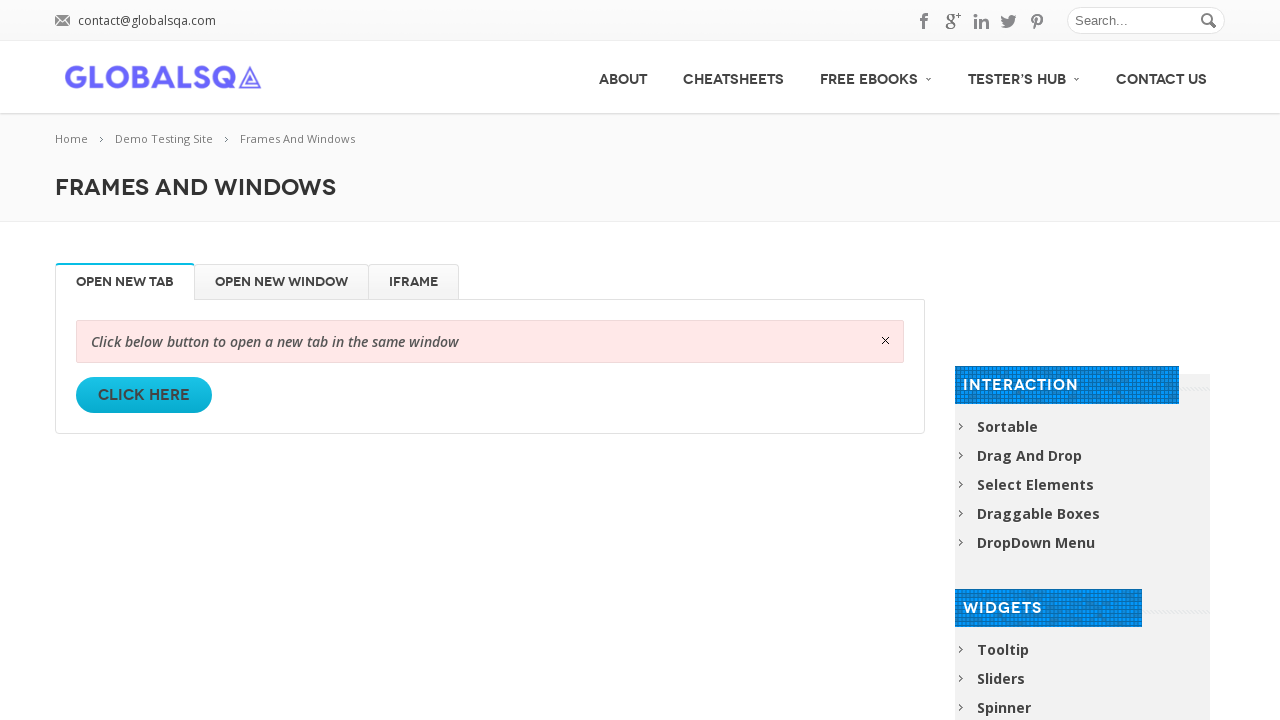

Clicked on 'Open New Window' tab in parent window at (282, 282) on li#Open\ New\ Window
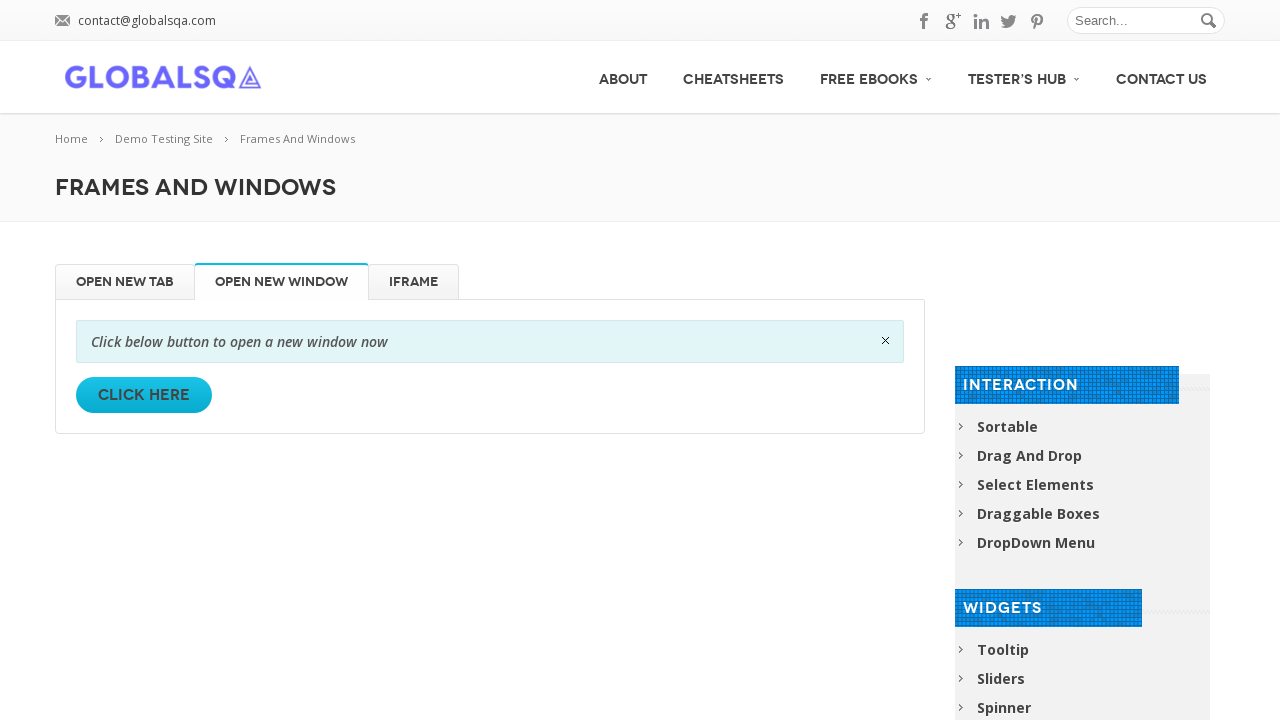

Clicked 'Click Here' button to open child window at (144, 395) on div.single_tab_div.resp-tab-content.resp-tab-content-active a:has-text('Click He
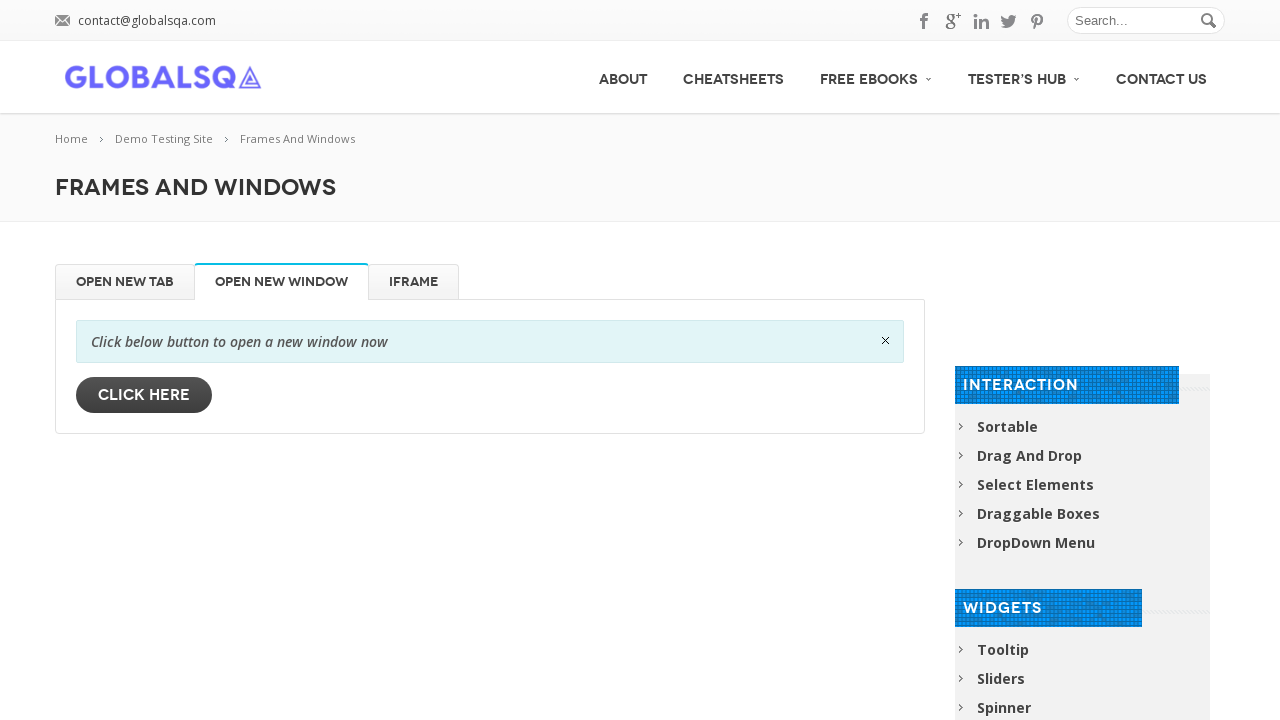

Child window loaded and ready
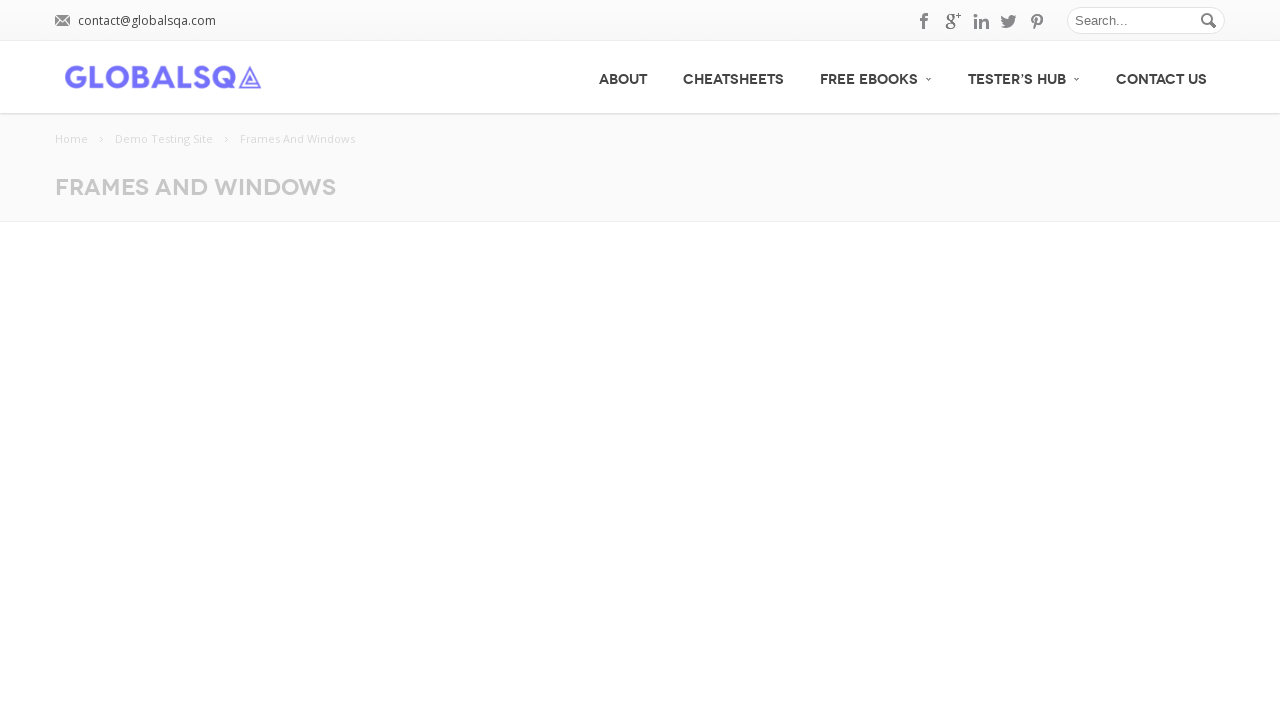

Clicked on 'Open New Window' tab in child window at (282, 282) on li#Open\ New\ Window
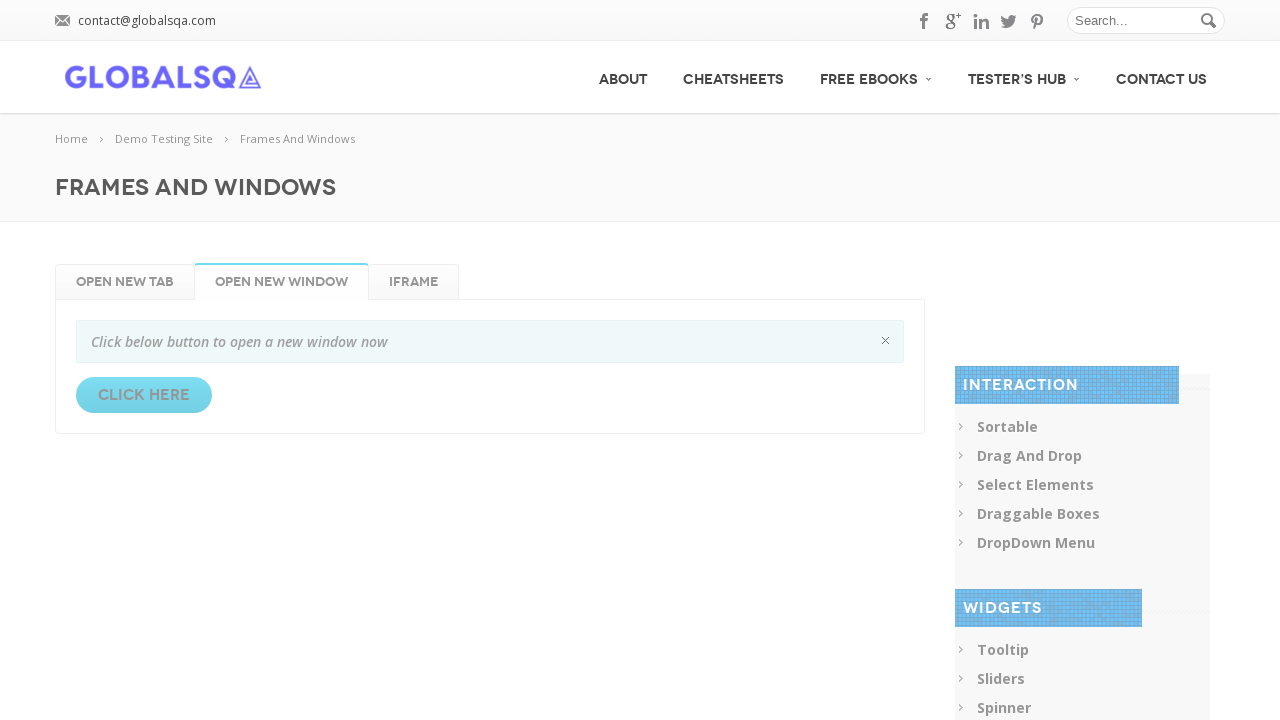

Clicked 'Click Here' button in child window to open third window at (144, 395) on div.single_tab_div.resp-tab-content.resp-tab-content-active a:has-text('Click He
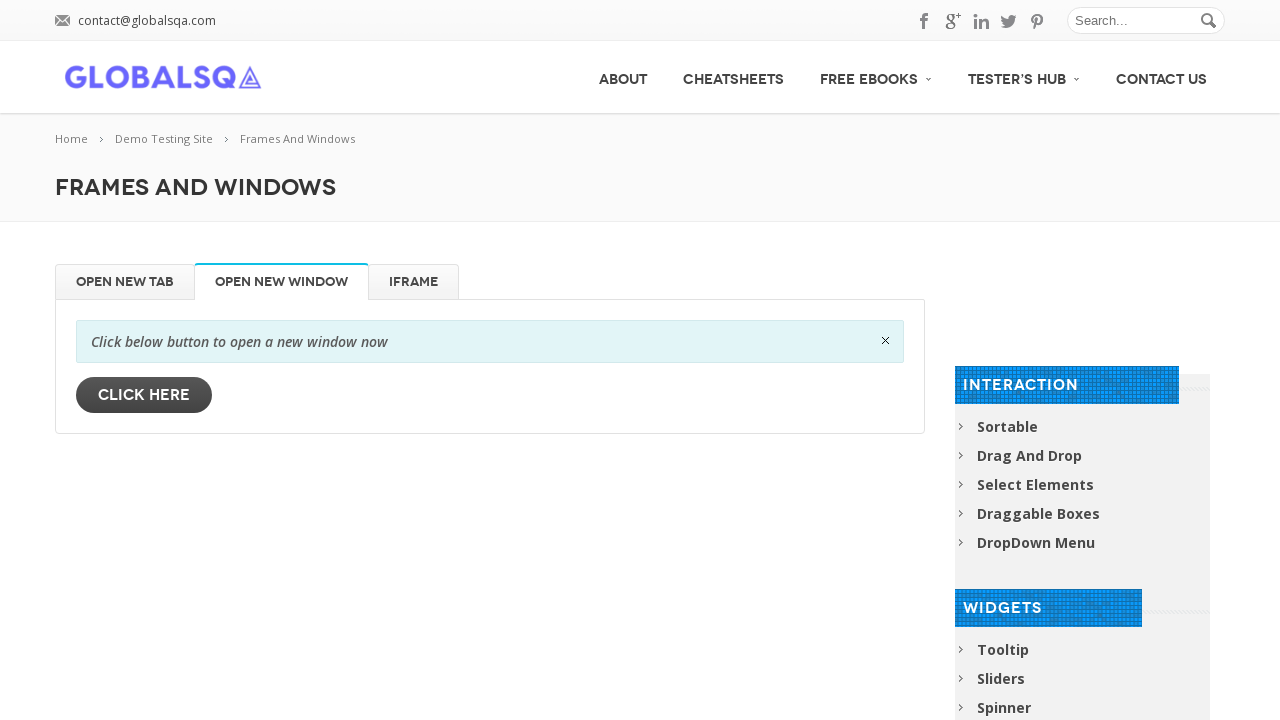

Third window loaded and ready
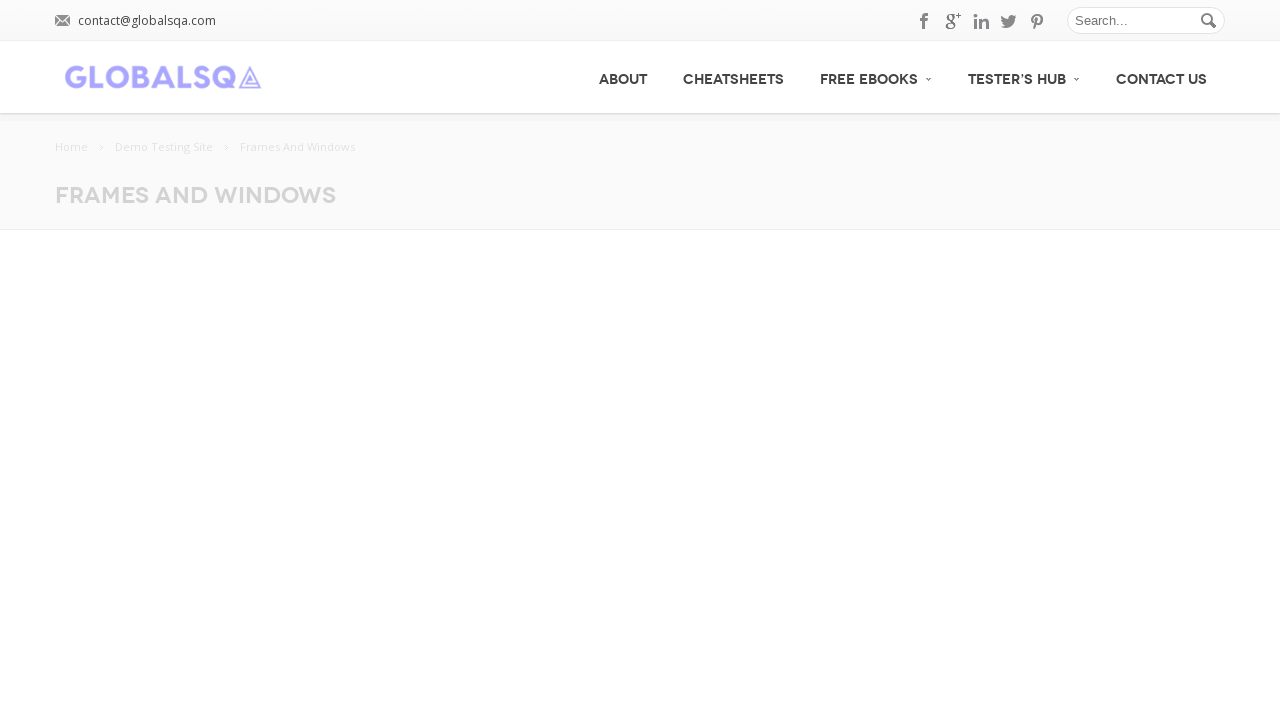

Switched back to parent window
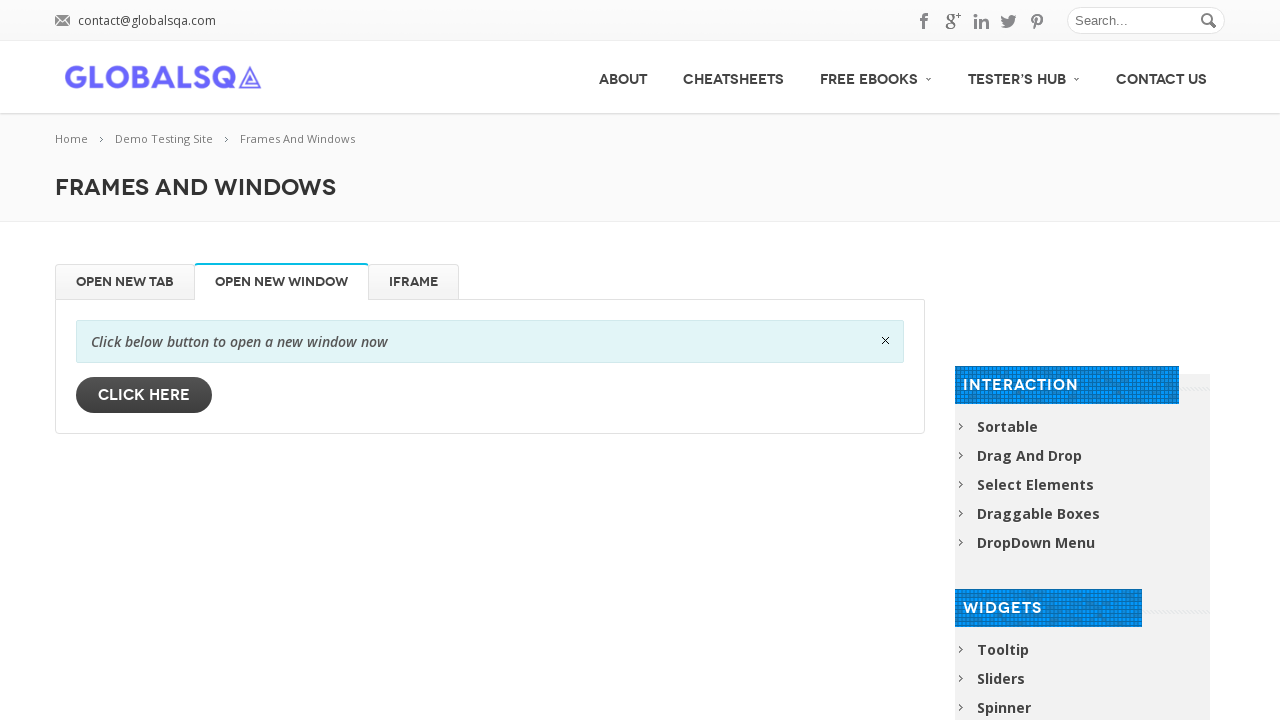

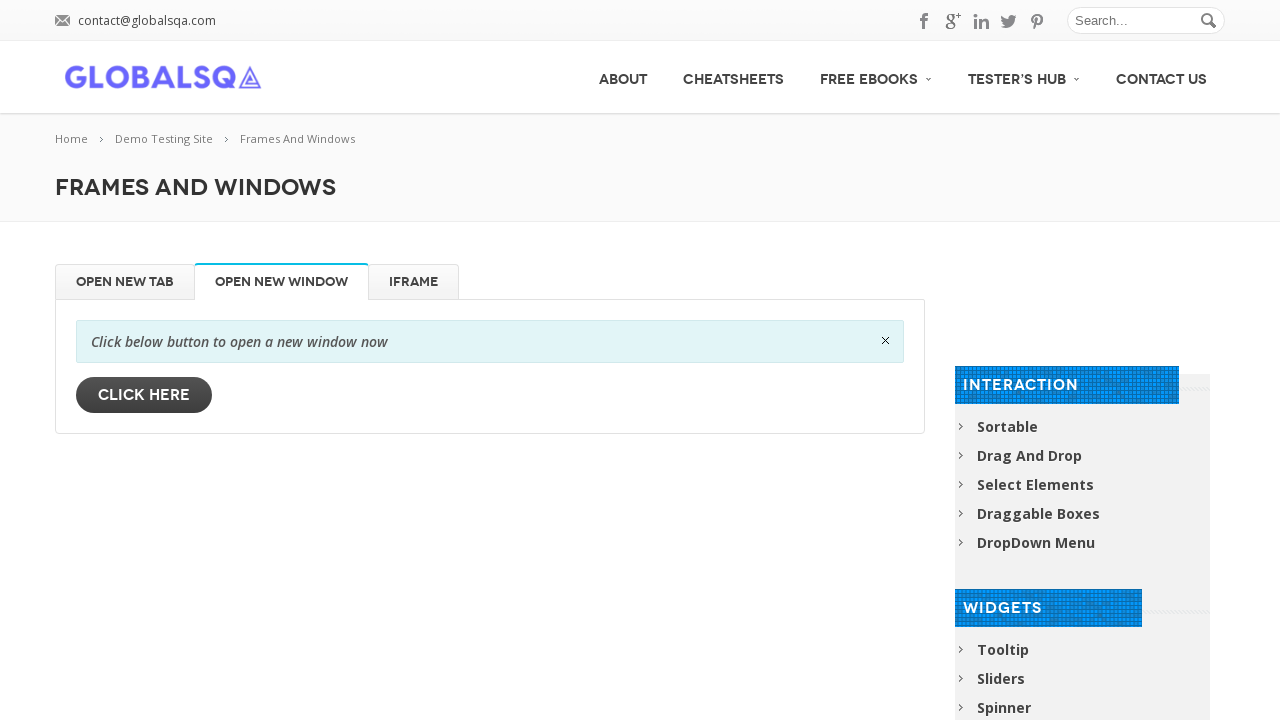